Tests web table delete functionality by clicking the delete button to remove a row

Starting URL: https://demoqa.com/webtables

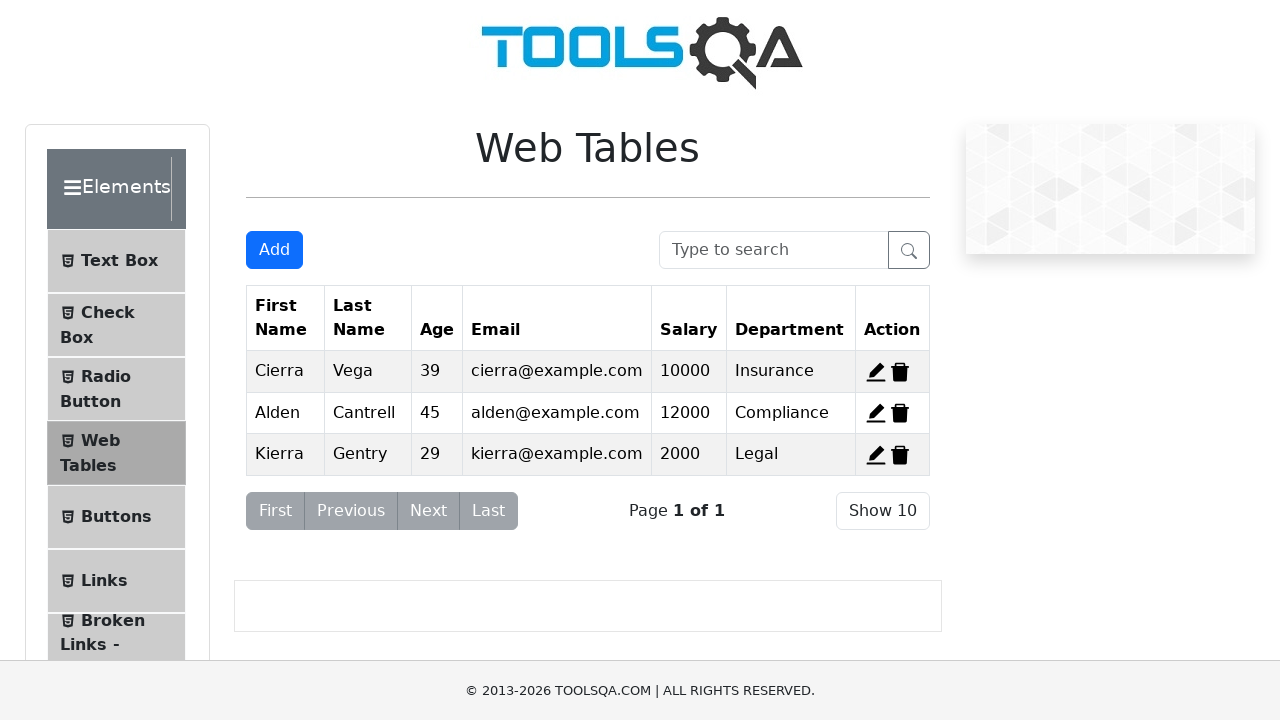

Scrolled down to view web table content
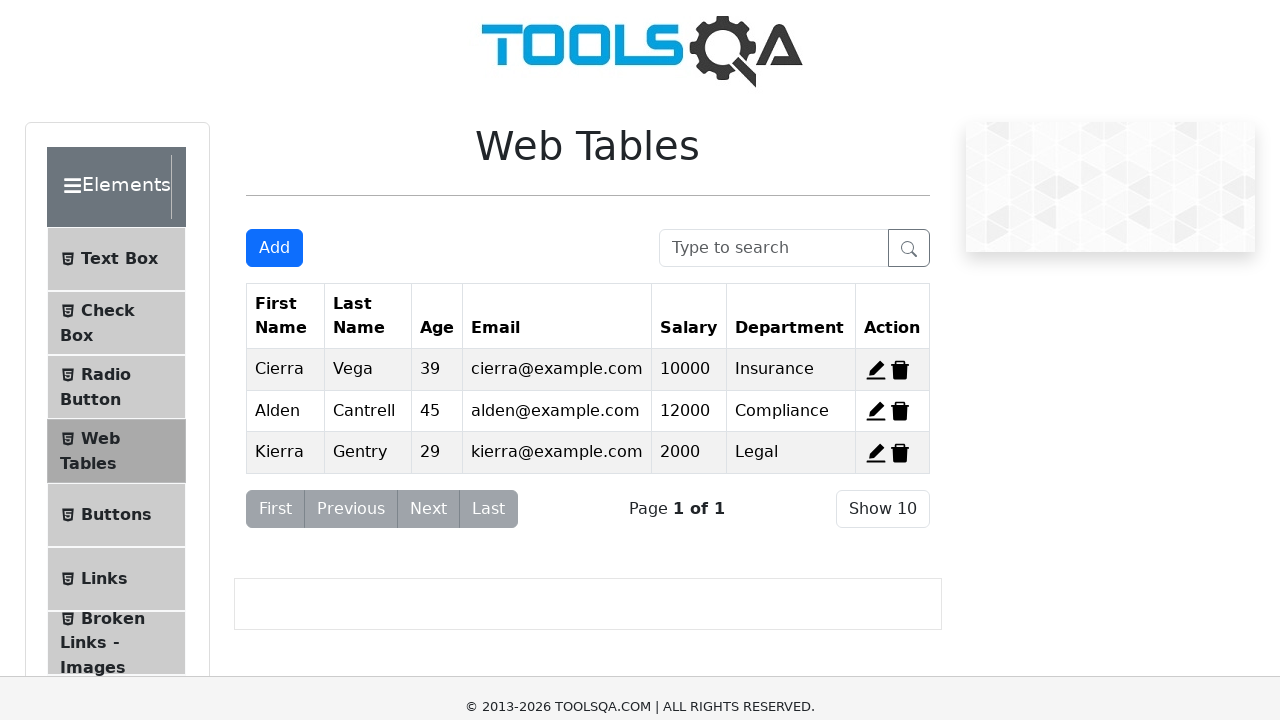

Counted initial delete buttons: 3
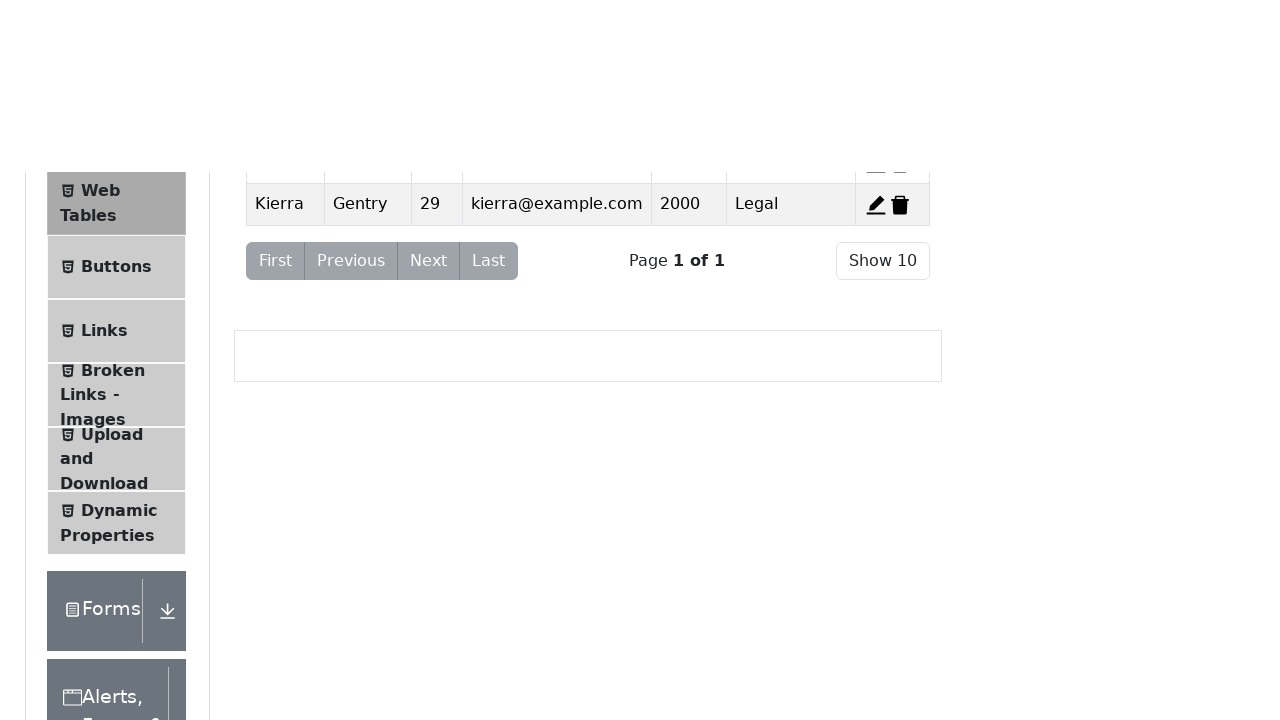

Clicked delete button to remove first row at (900, 372) on span[title="Delete"]
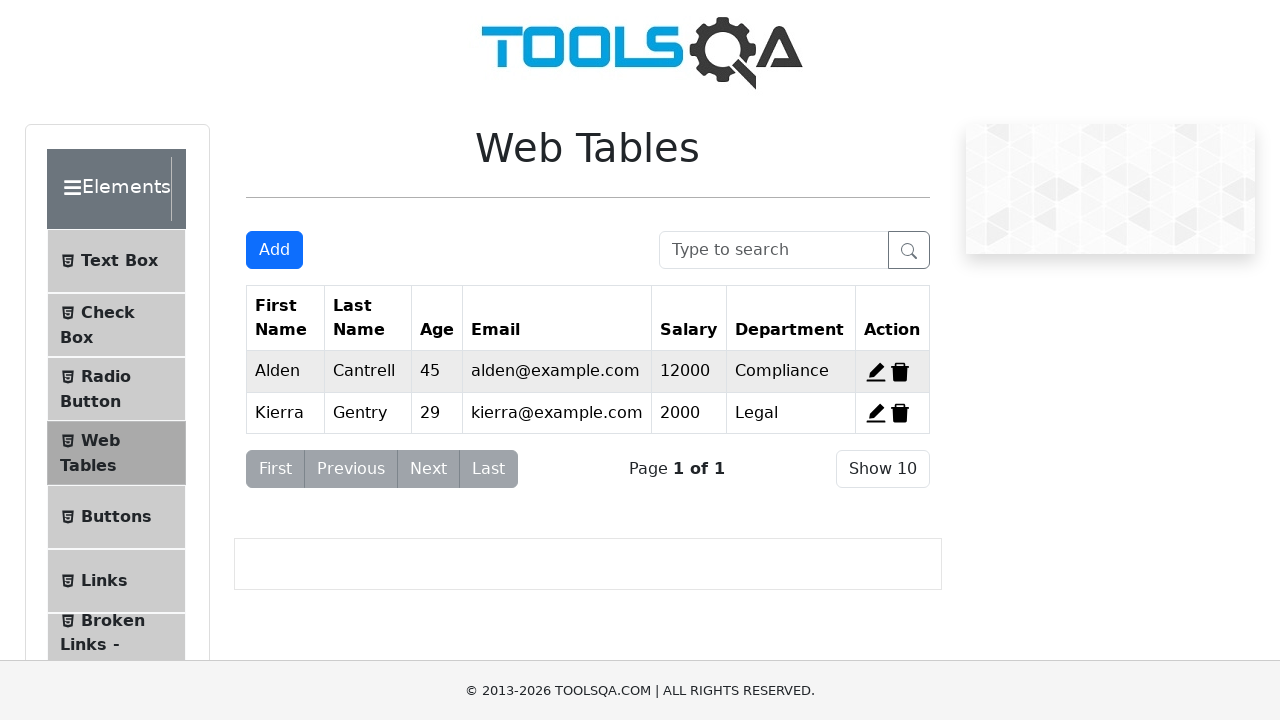

Counted delete buttons after deletion: 2
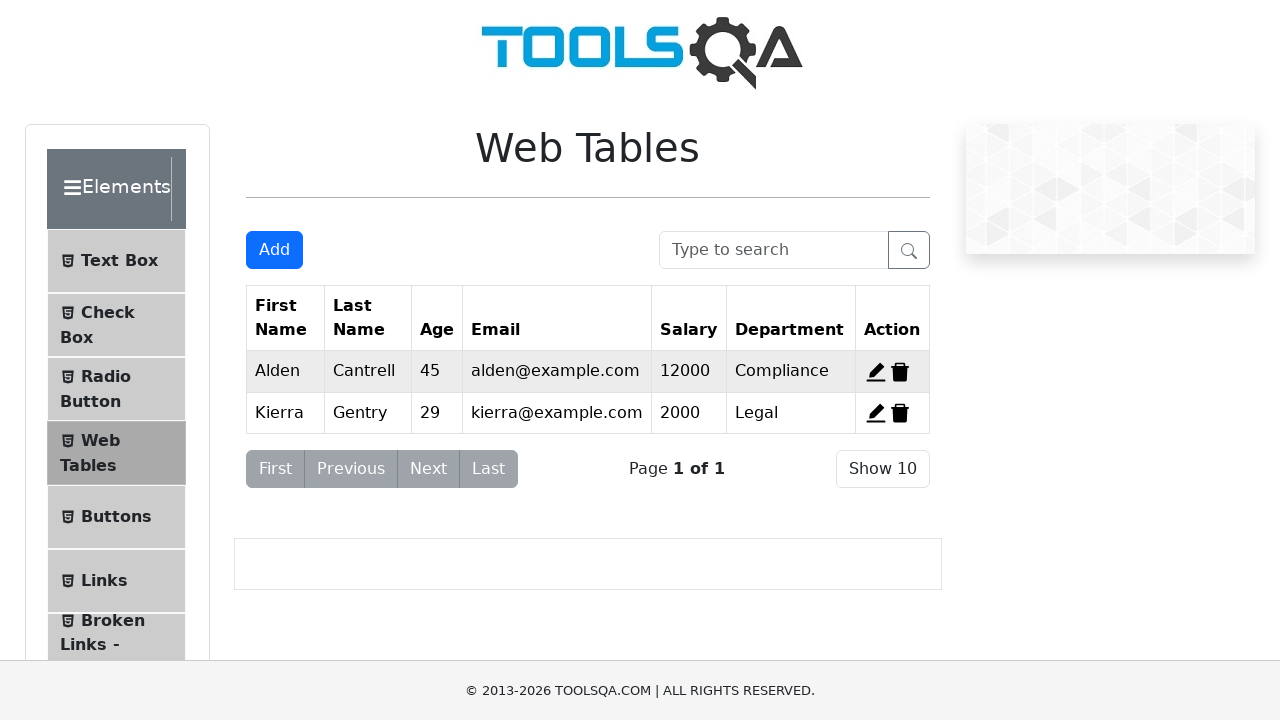

Verified that row was successfully deleted (button count decreased)
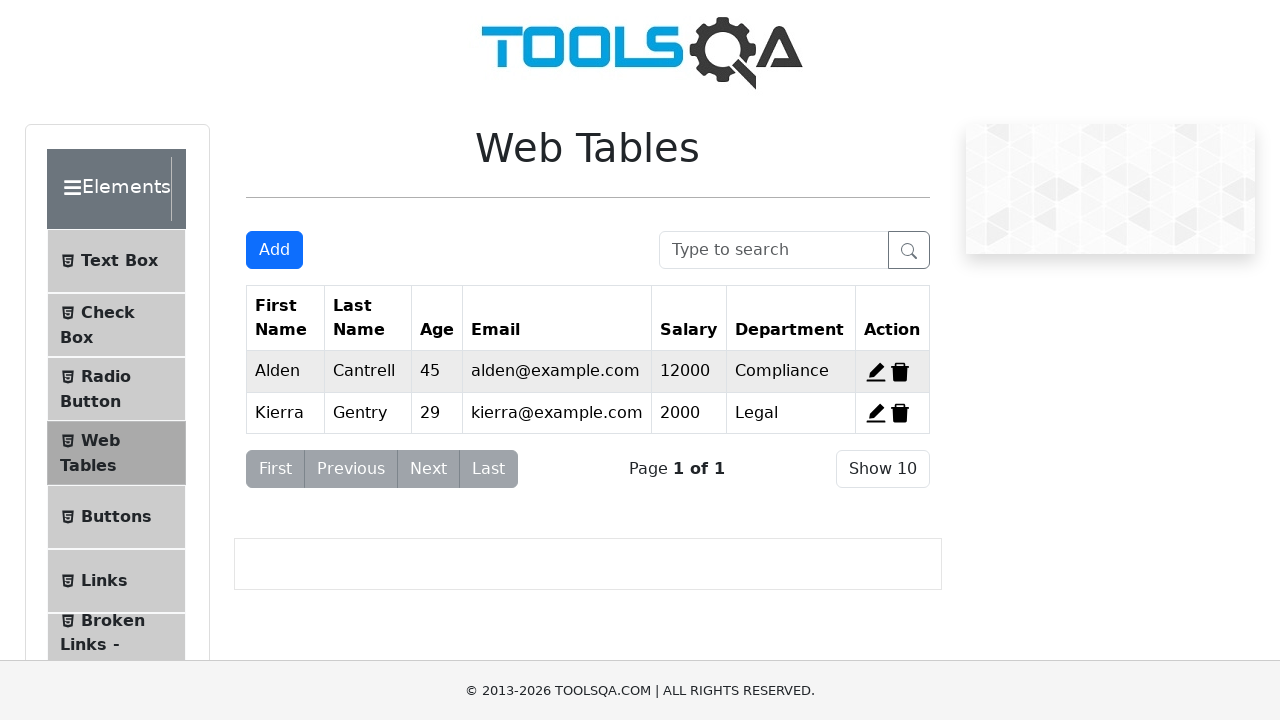

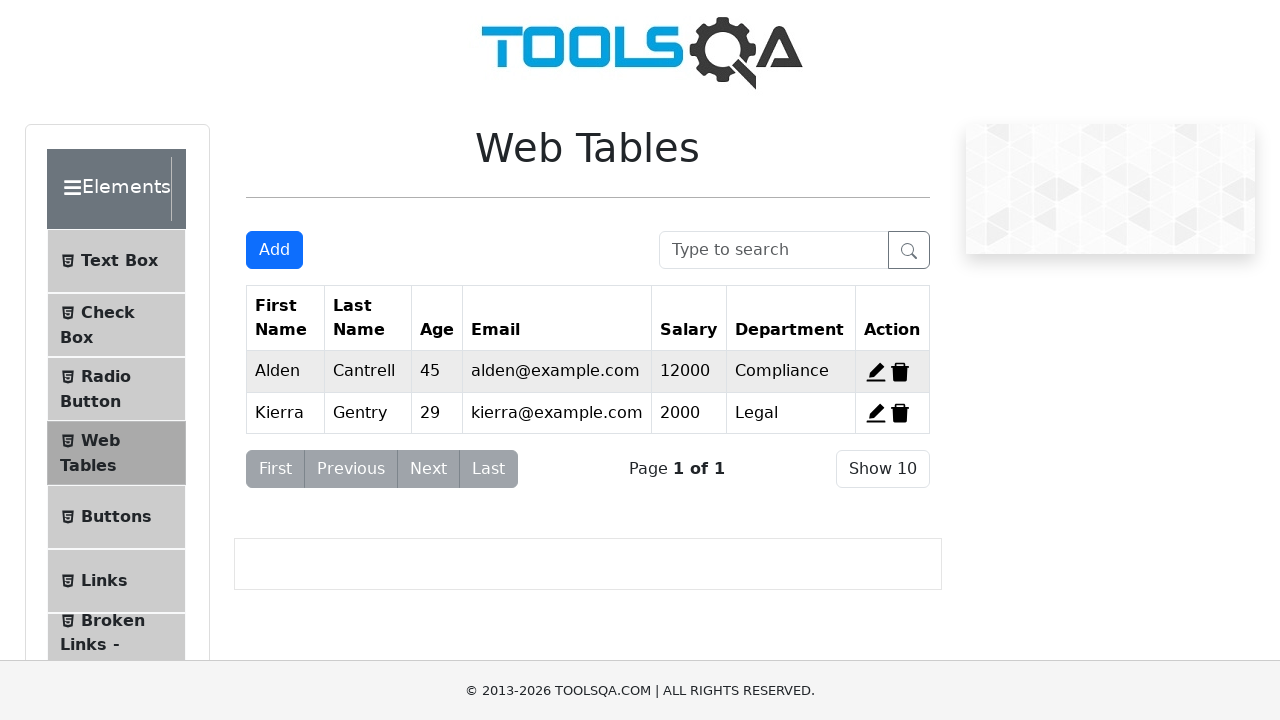